Tests dynamic loading page by clicking the start button to trigger loading animation

Starting URL: https://automationfc.github.io/dynamic-loading/

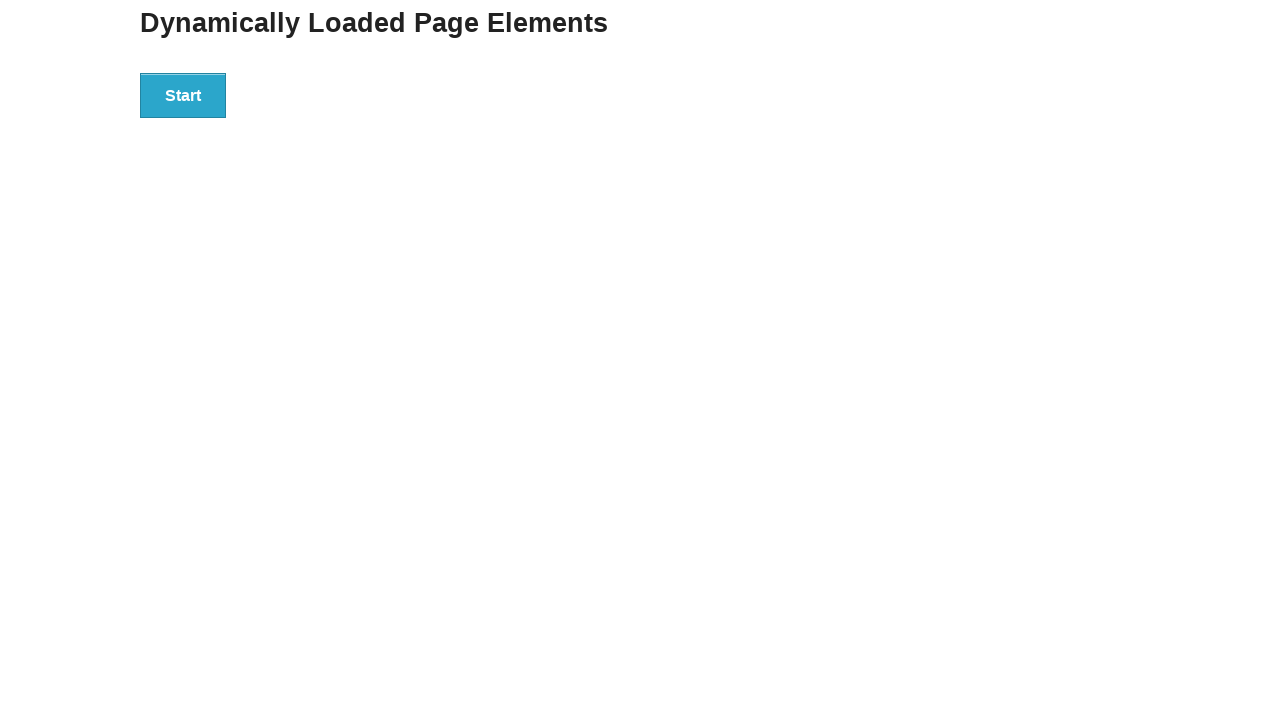

Navigated to dynamic loading page
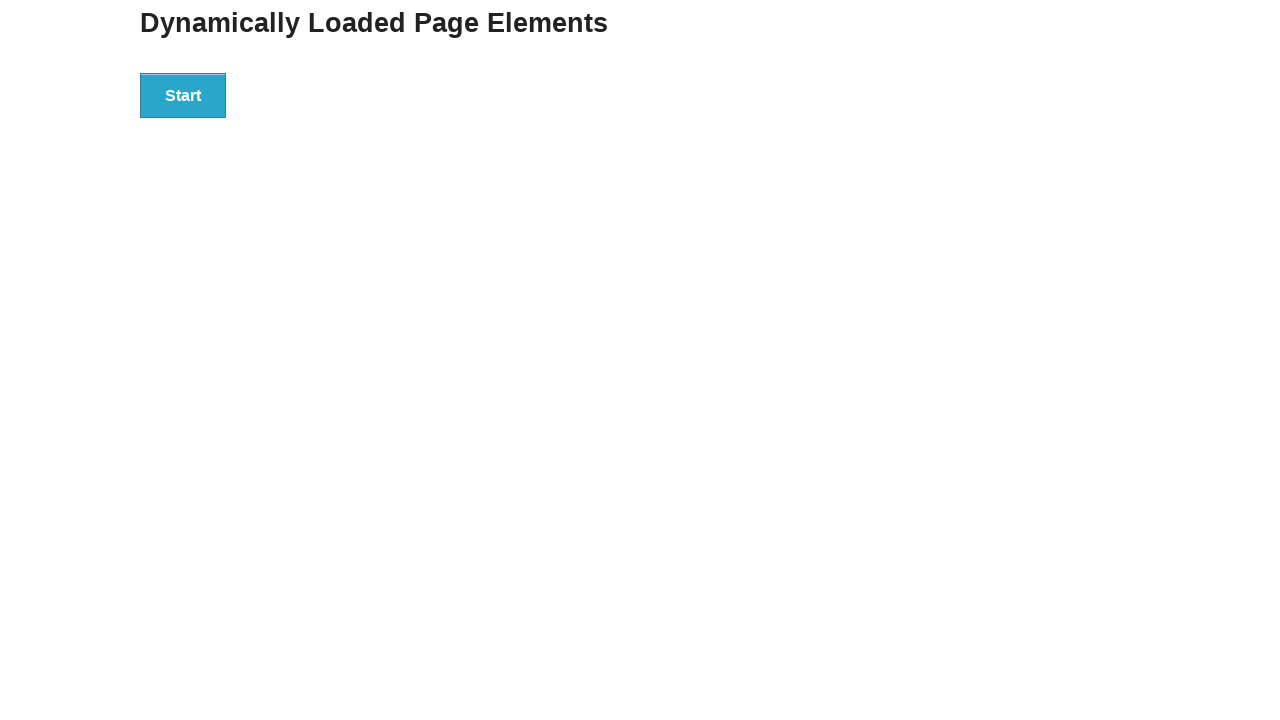

Clicked start button to trigger loading animation at (183, 95) on div#start>button
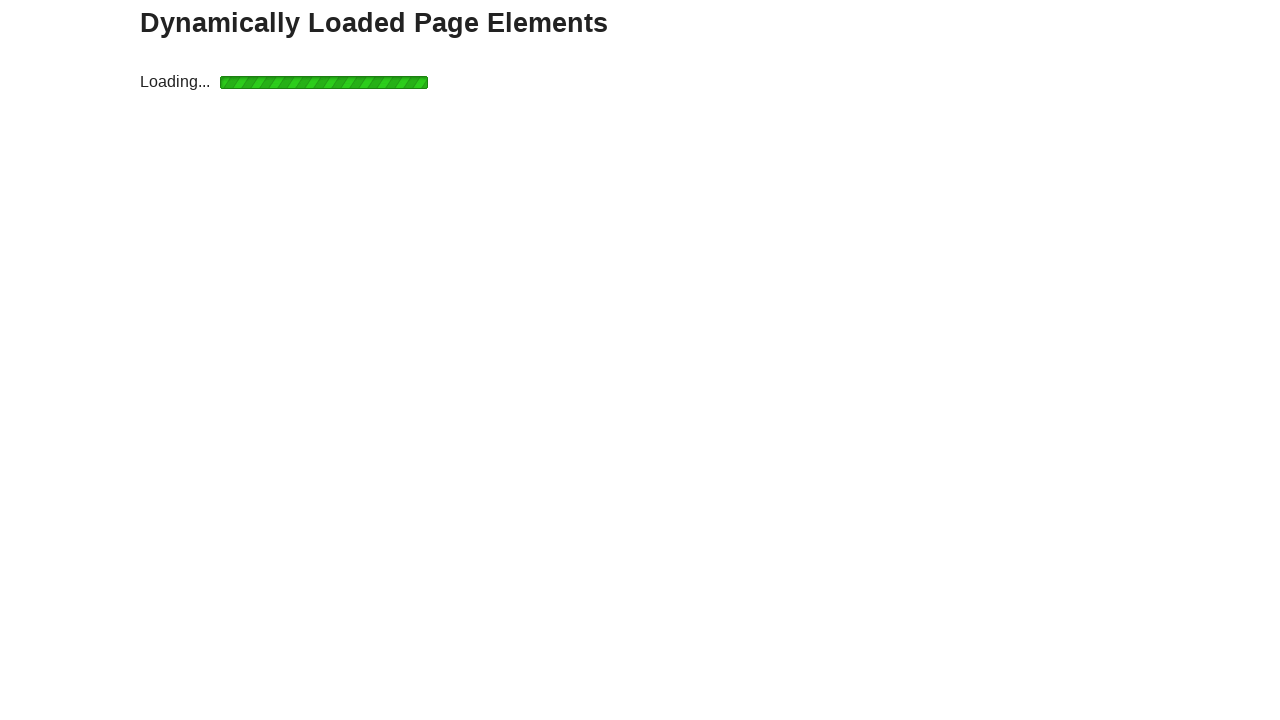

Loading animation completed and finish element appeared
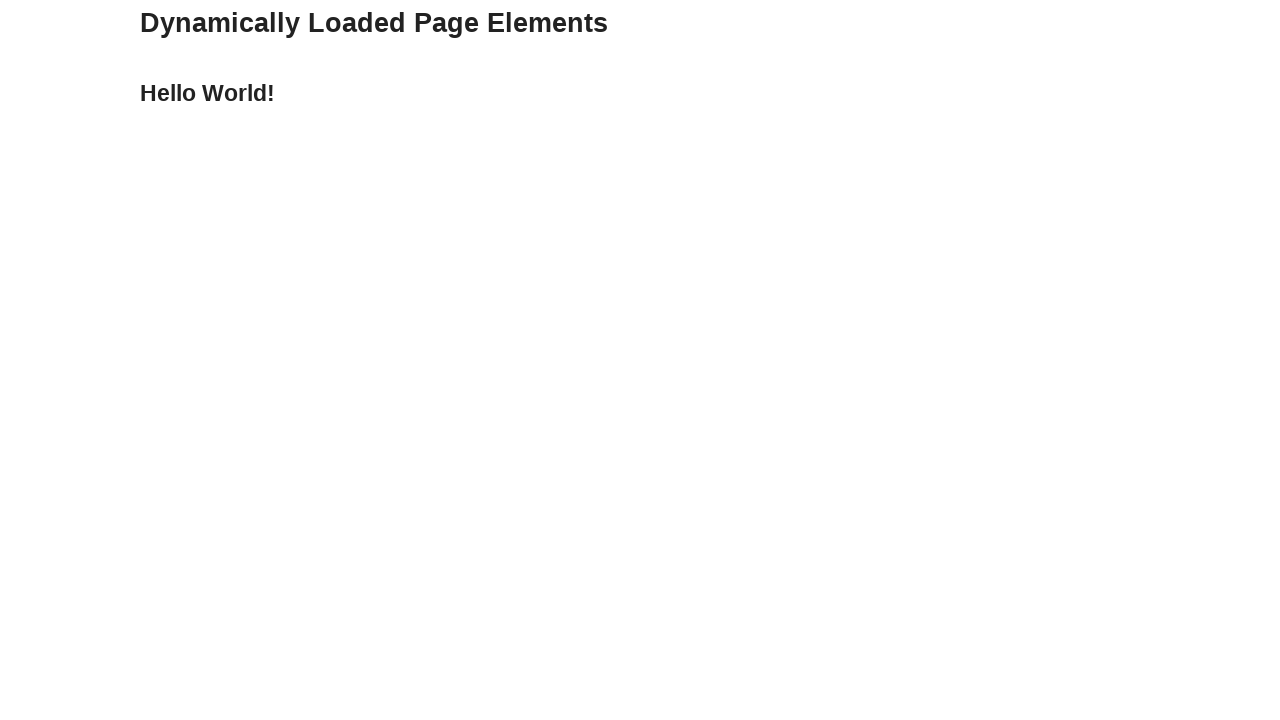

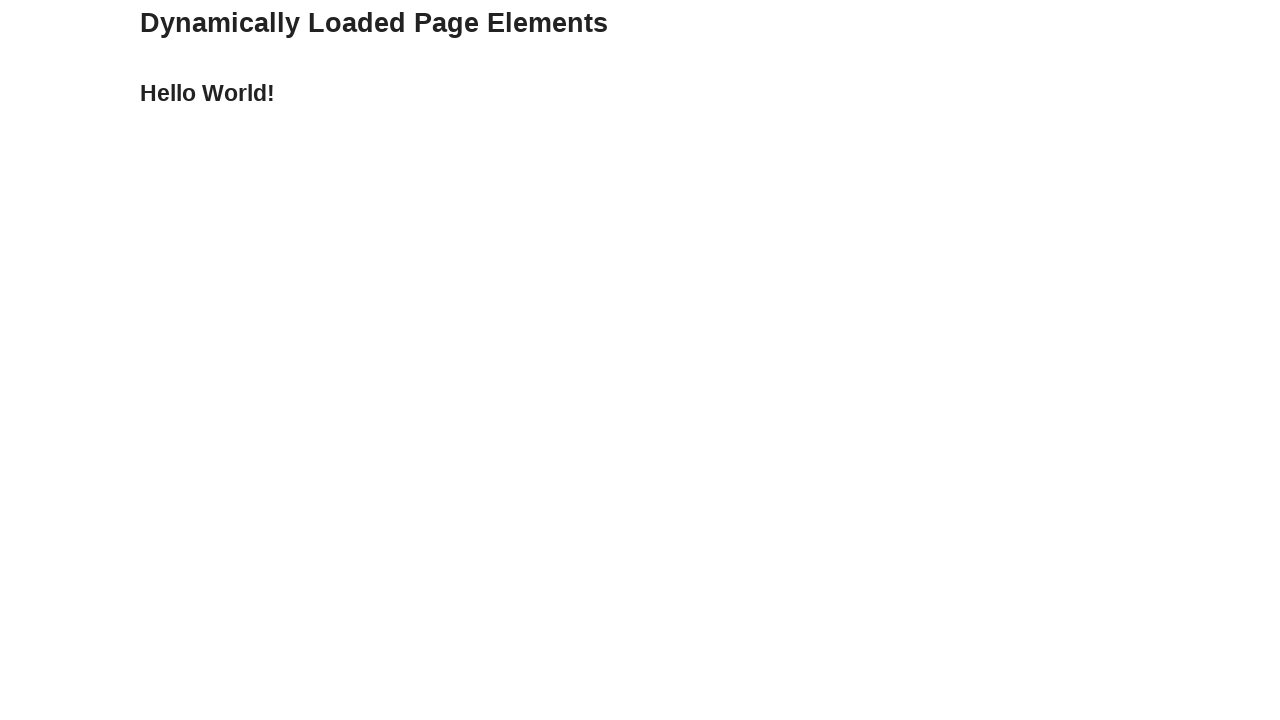